Navigates to the mouse event lesson and performs a Shift+click on the click area

Starting URL: https://material.playwrightvn.com/

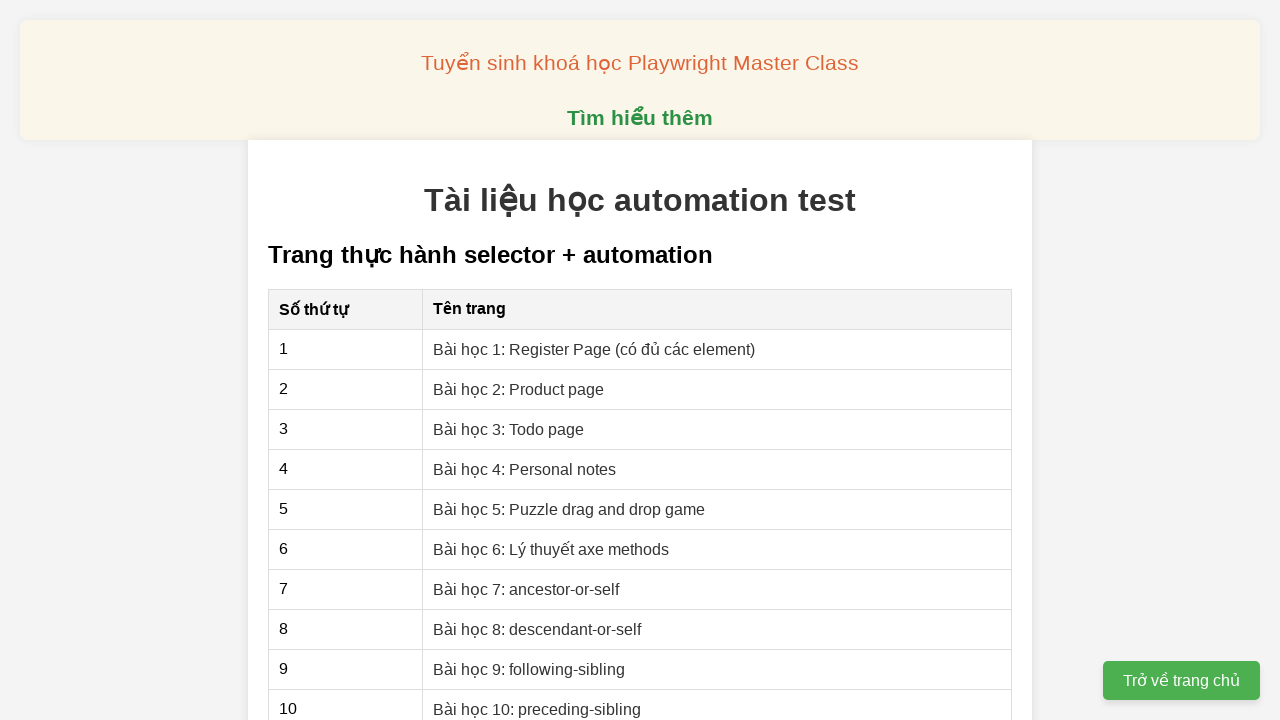

Navigated to mouse event lesson by clicking the link at (510, 360) on xpath=//a[@href='018-mouse.html']
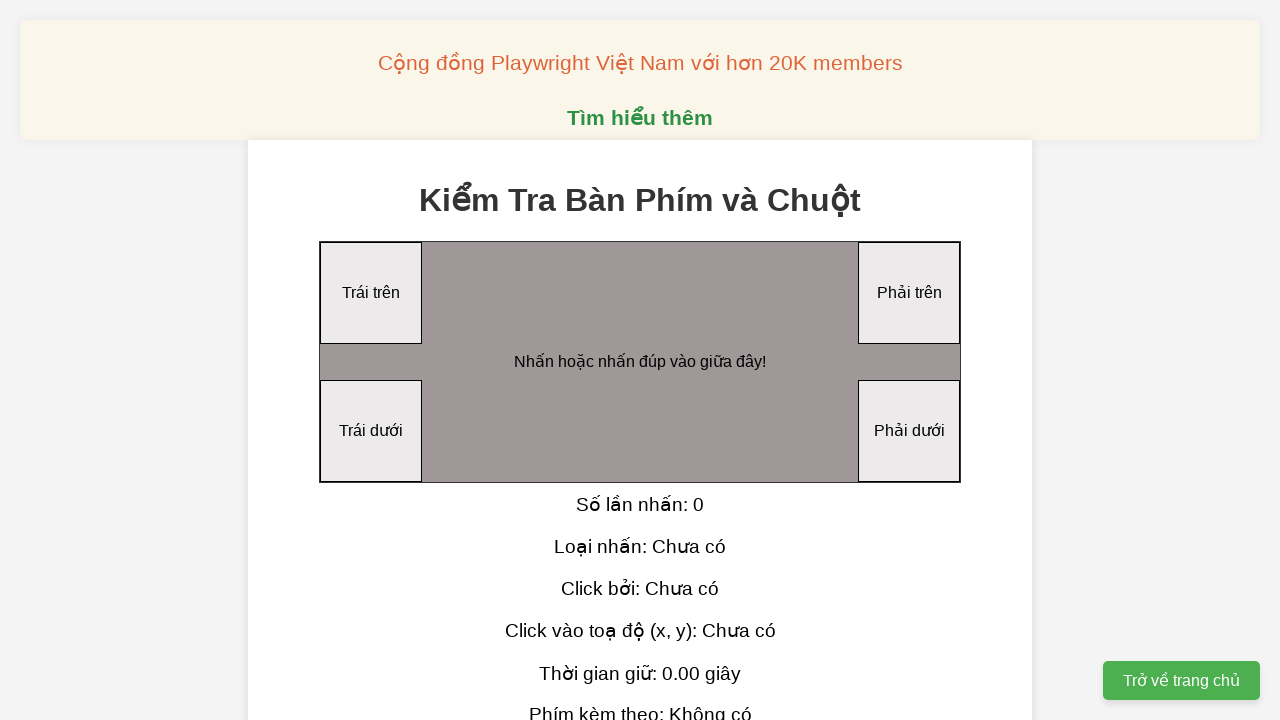

Performed Shift+click on the click area at (640, 362) on xpath=//div[@id='clickArea']
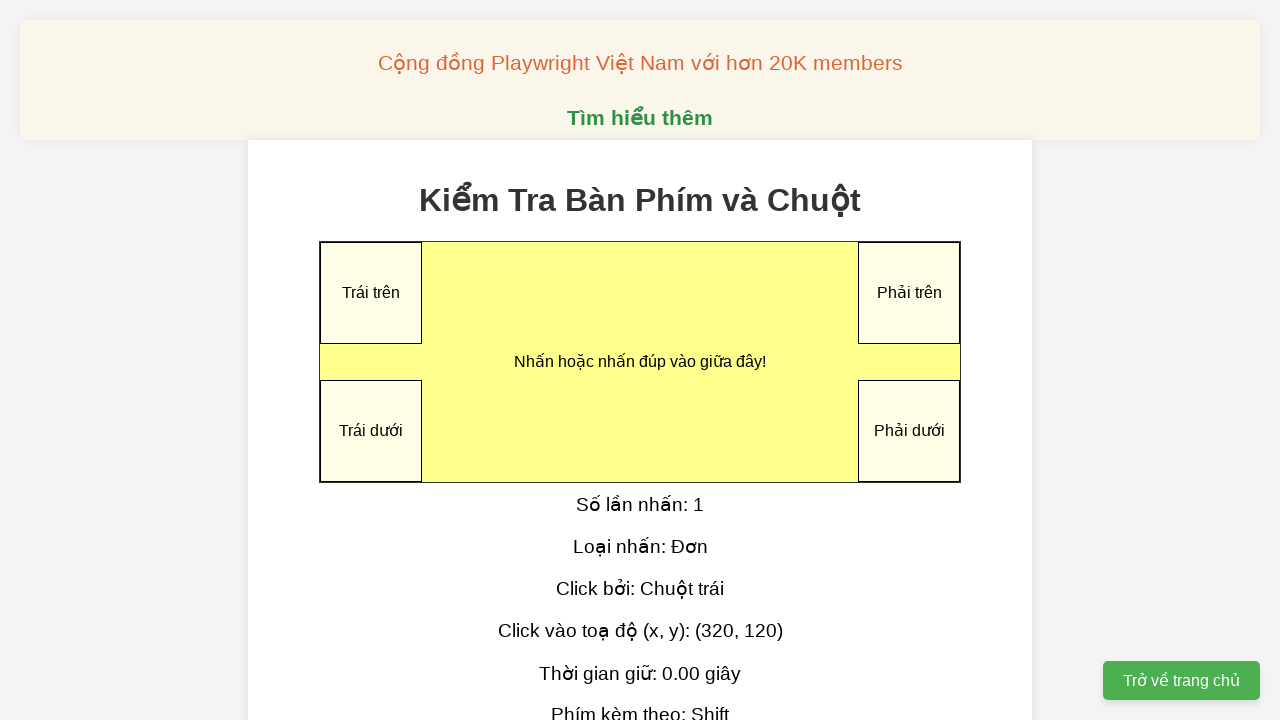

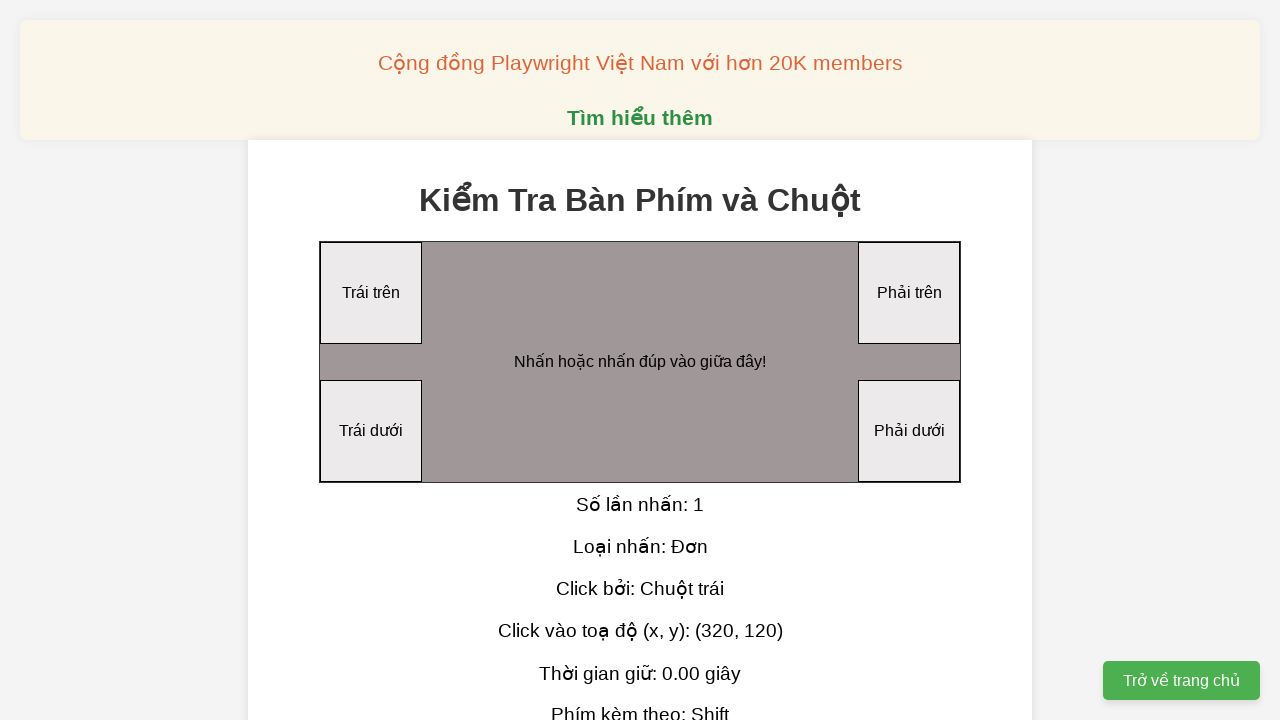